Tests radio button selection by clicking through three radio button options

Starting URL: https://rahulshettyacademy.com/AutomationPractice/

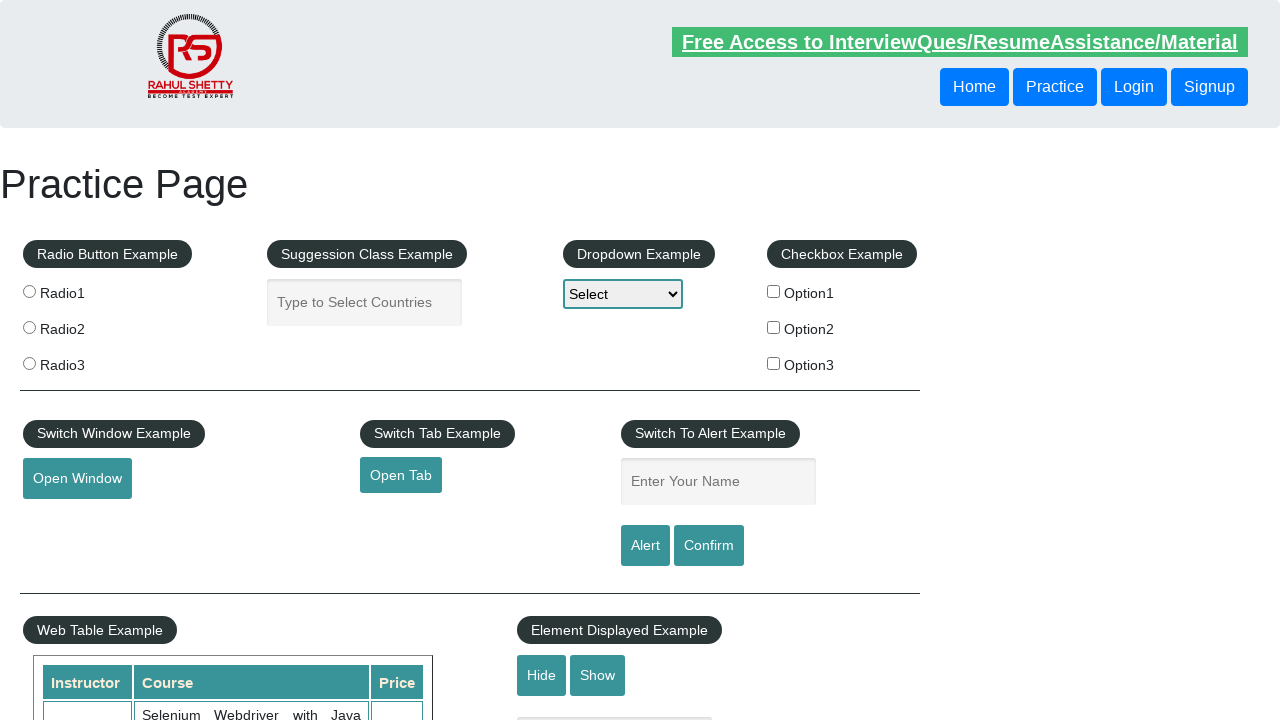

Clicked radio button option 1 at (29, 291) on .radioButton >> nth=0
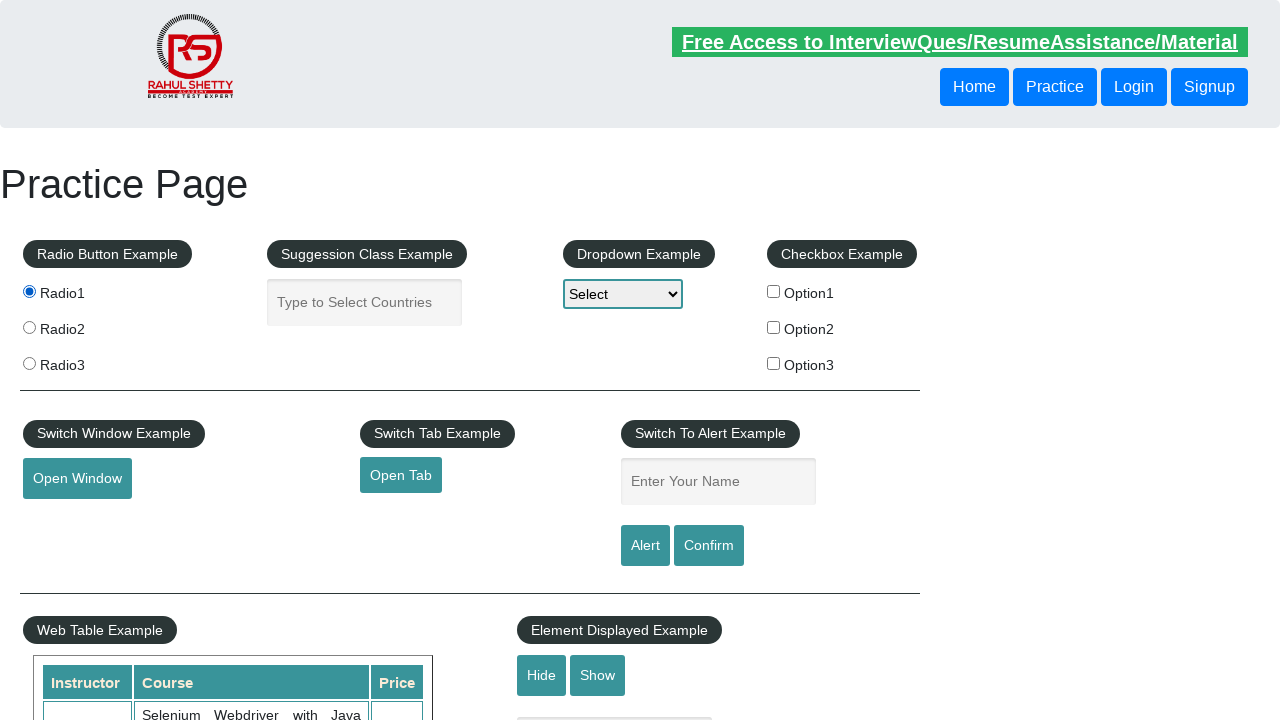

Clicked radio button option 2 at (29, 327) on .radioButton >> nth=1
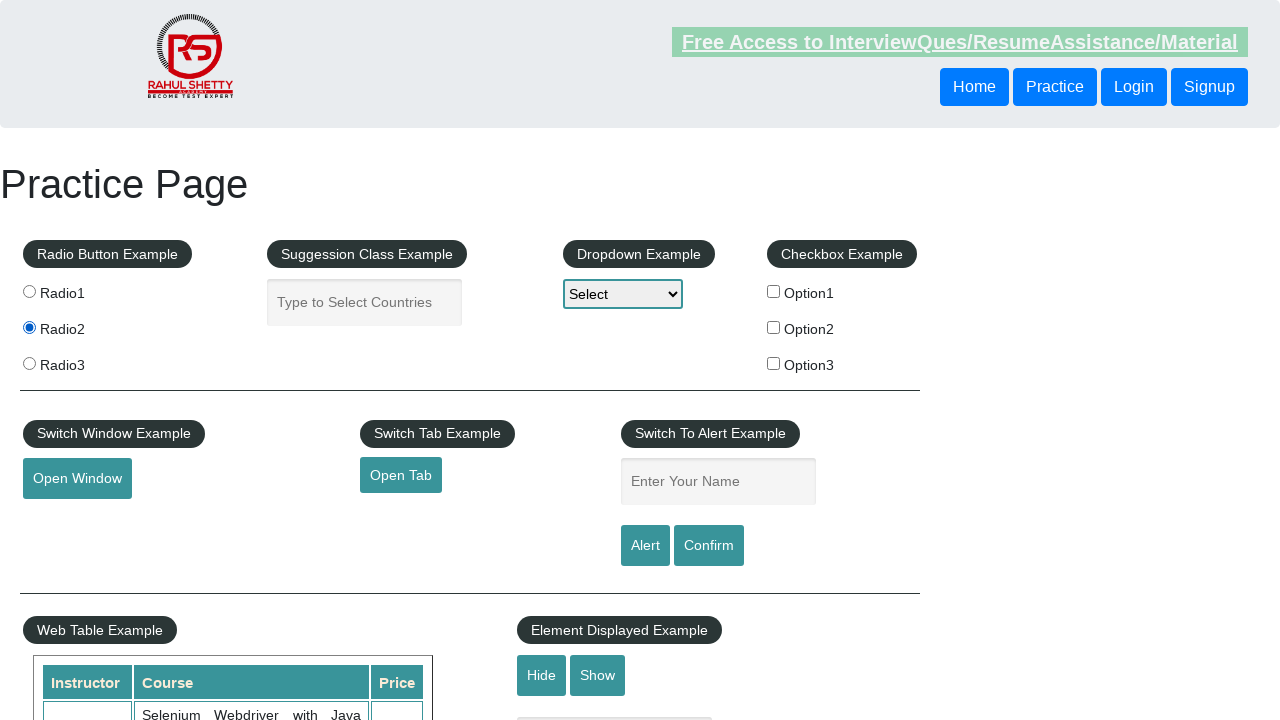

Clicked radio button option 3 at (29, 363) on .radioButton >> nth=2
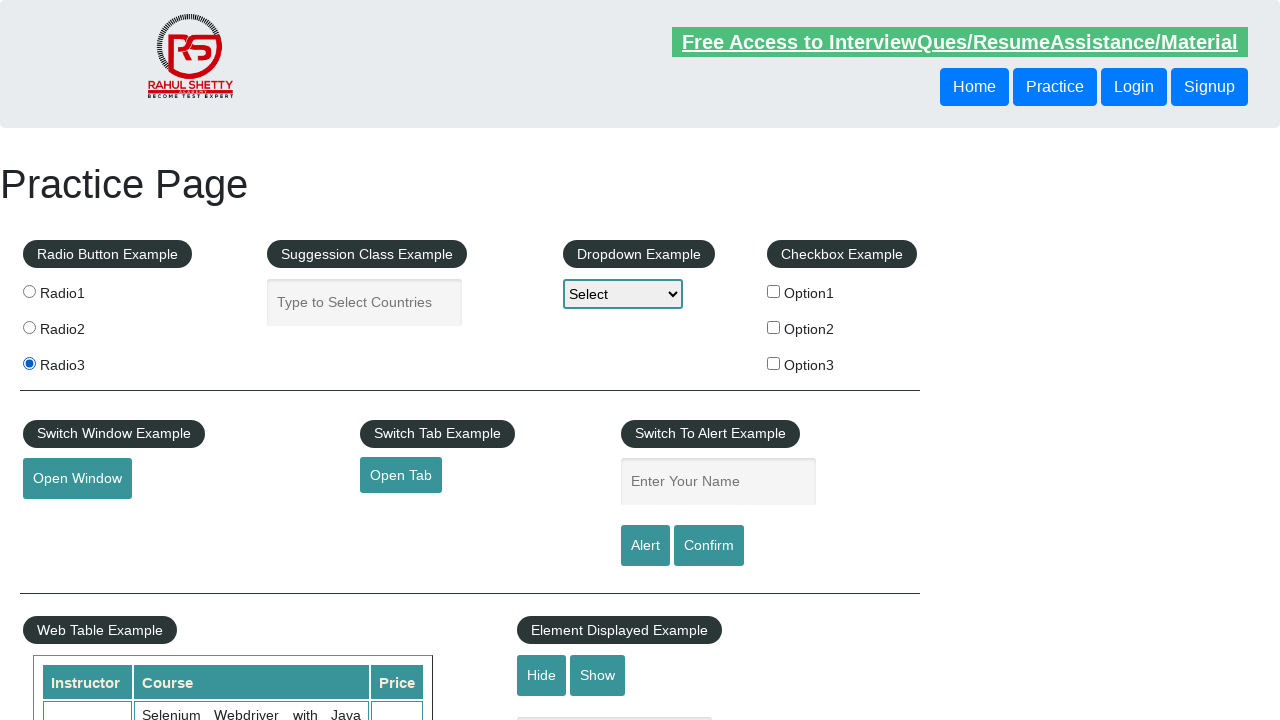

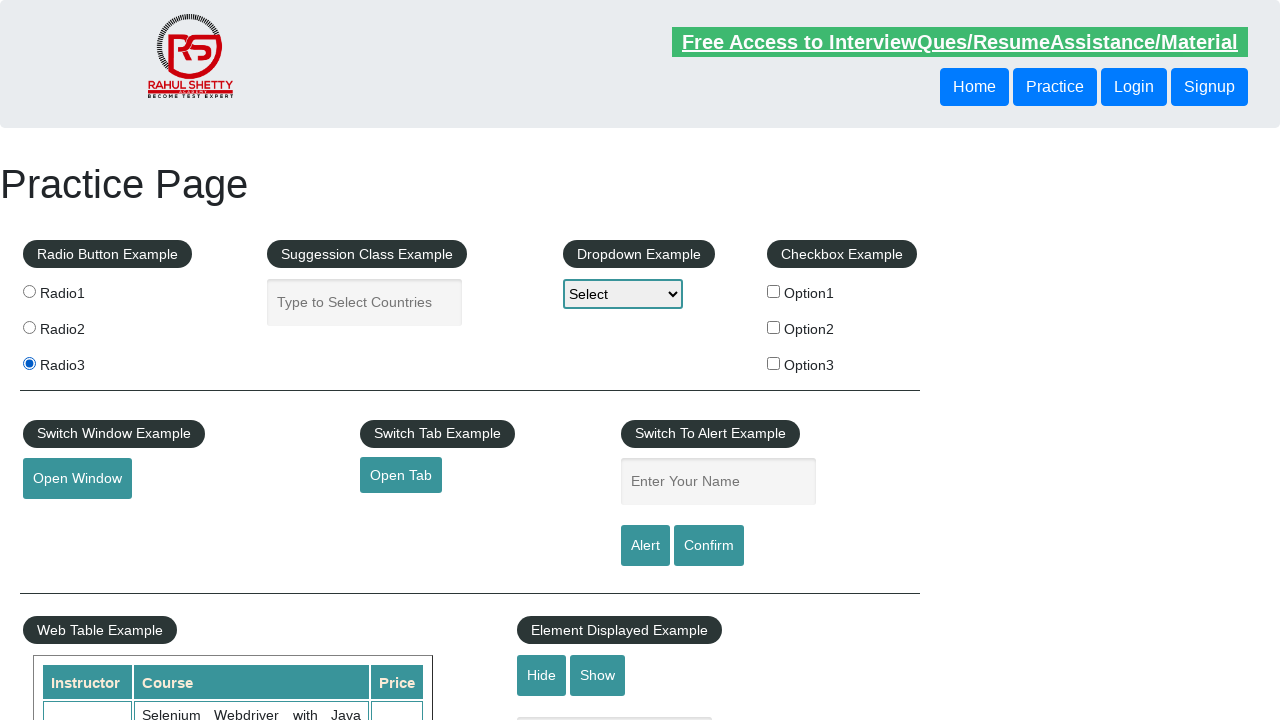